Opens the main page of devby.io and verifies that the "Поддержать" (Support) text is present

Starting URL: https://devby.io/

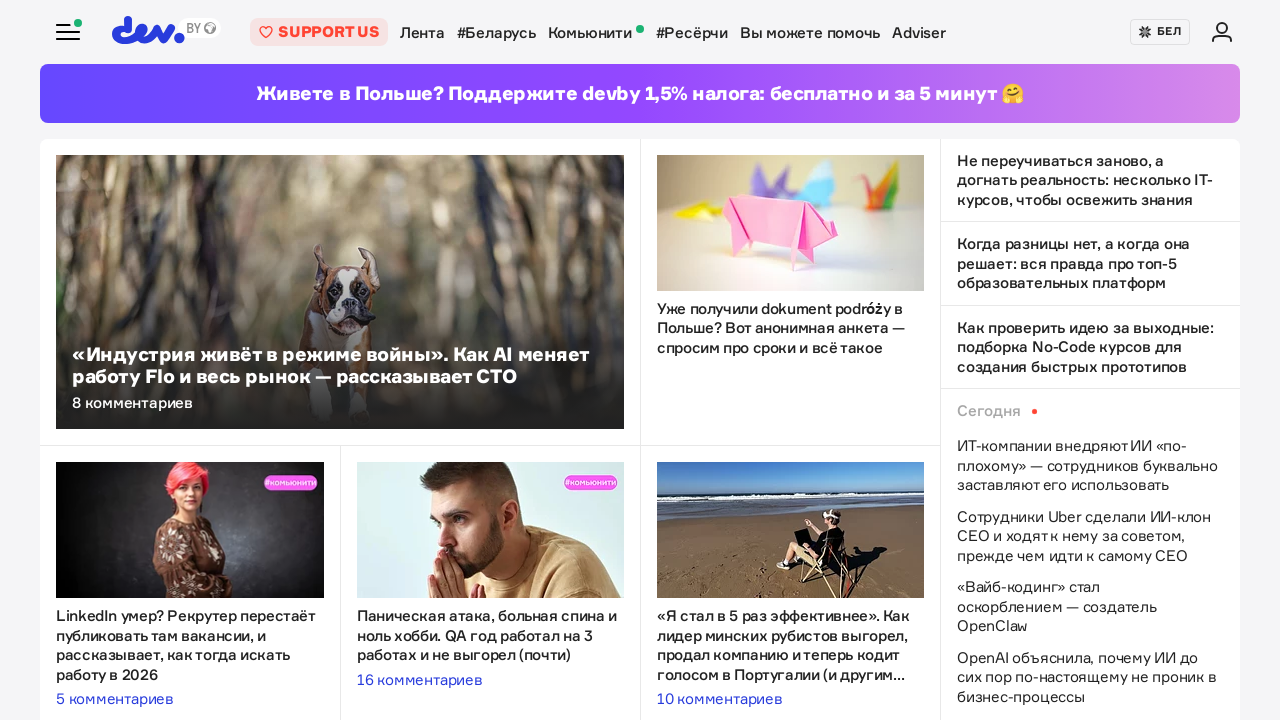

Waited for 'Поддержать' (Support) text to be present on main page
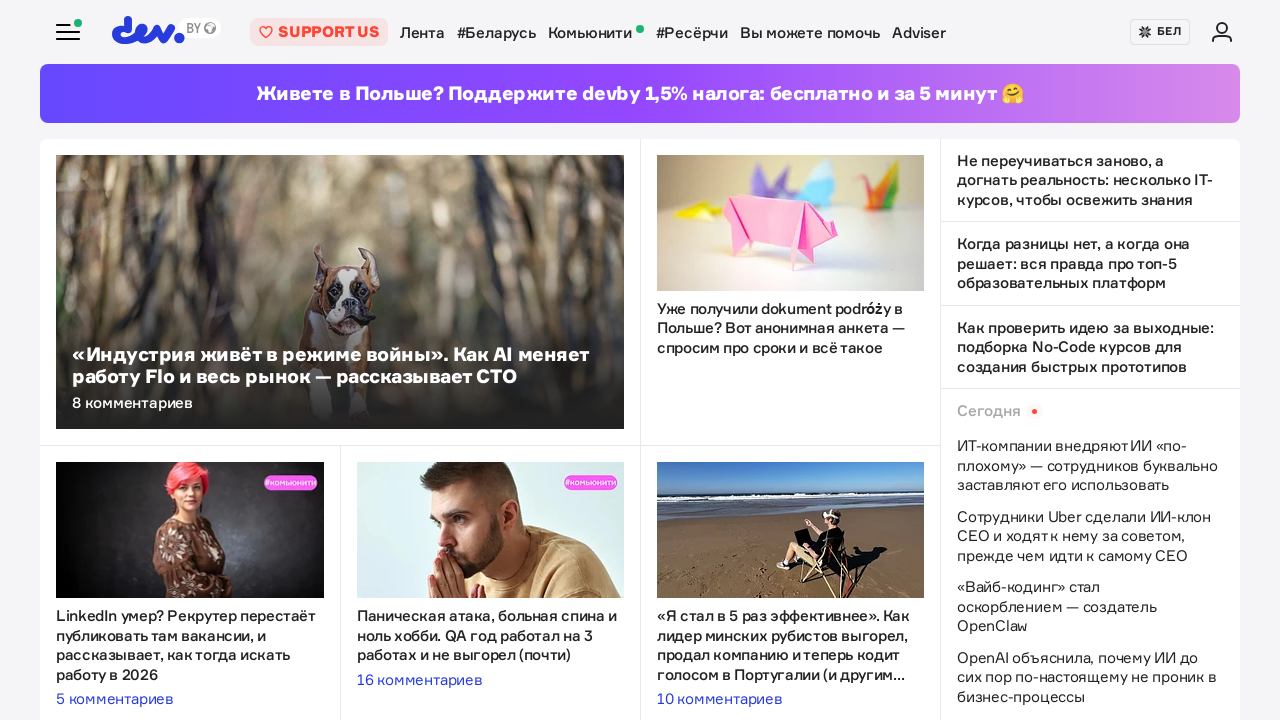

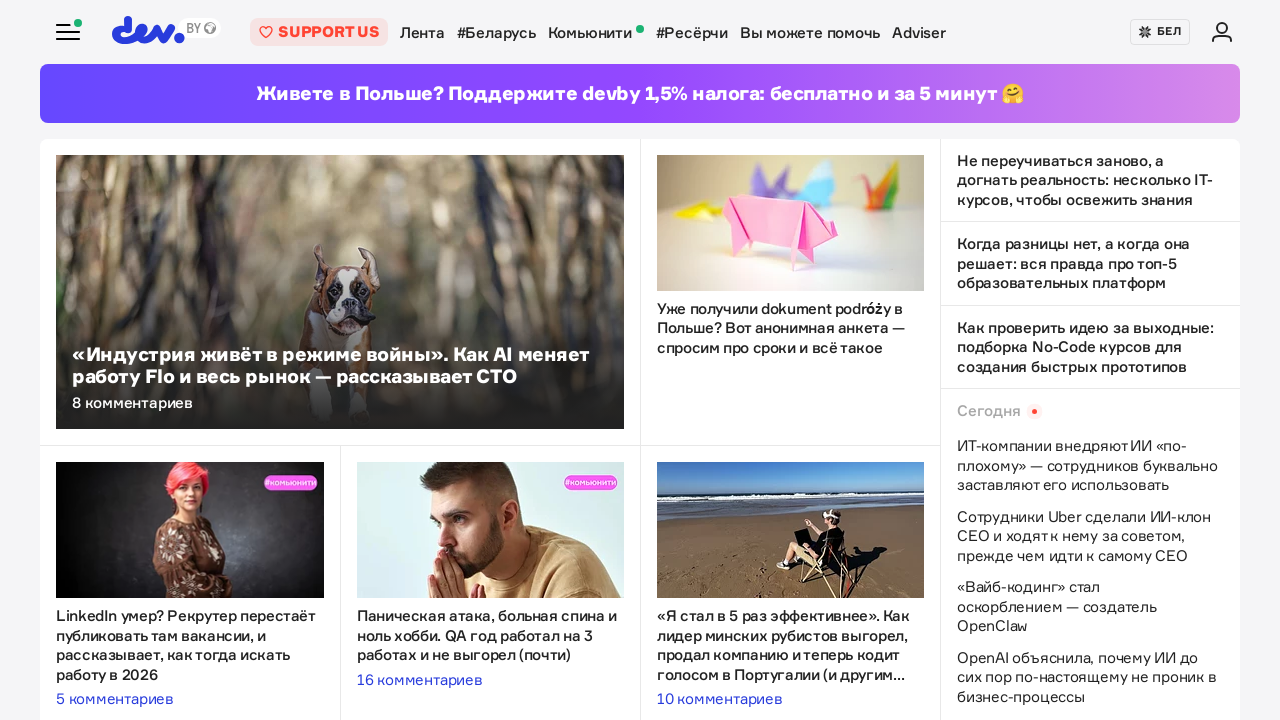